Navigates to the Playwright documentation homepage, clicks the "Get started" link, and verifies the Installation heading is visible

Starting URL: https://playwright.dev/

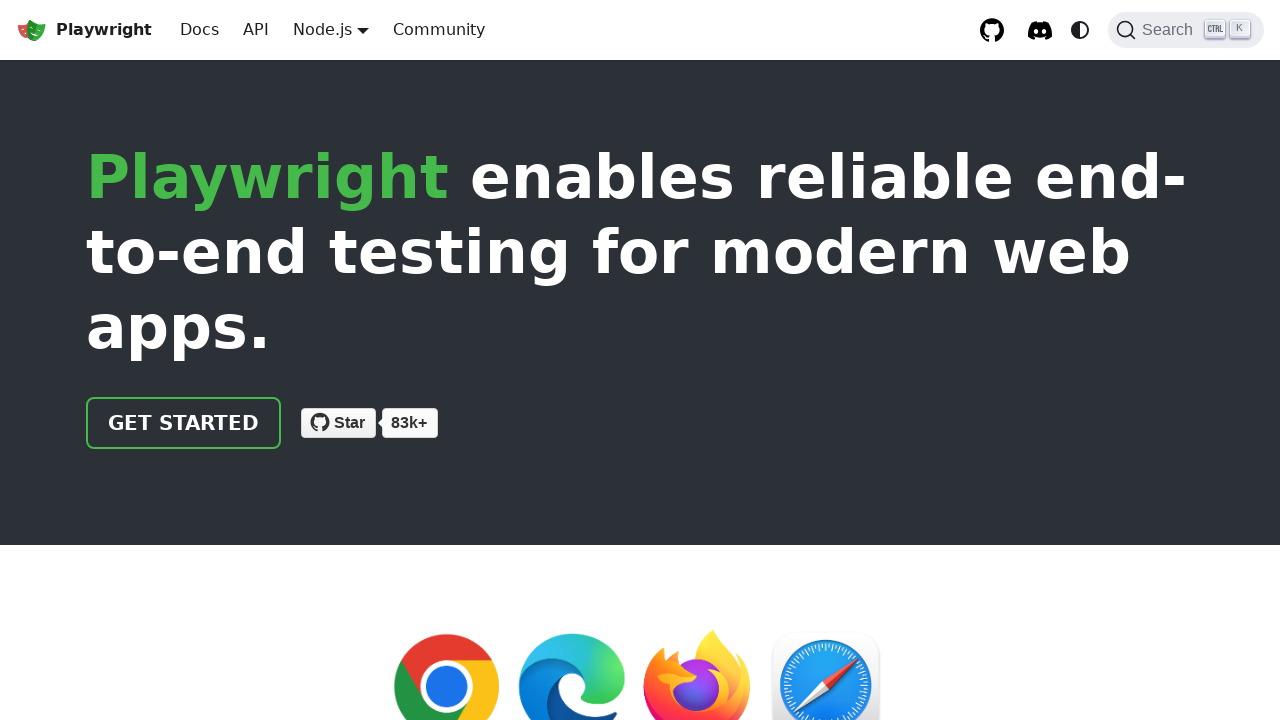

Clicked the 'Get started' link at (184, 423) on internal:role=link[name="Get started"i]
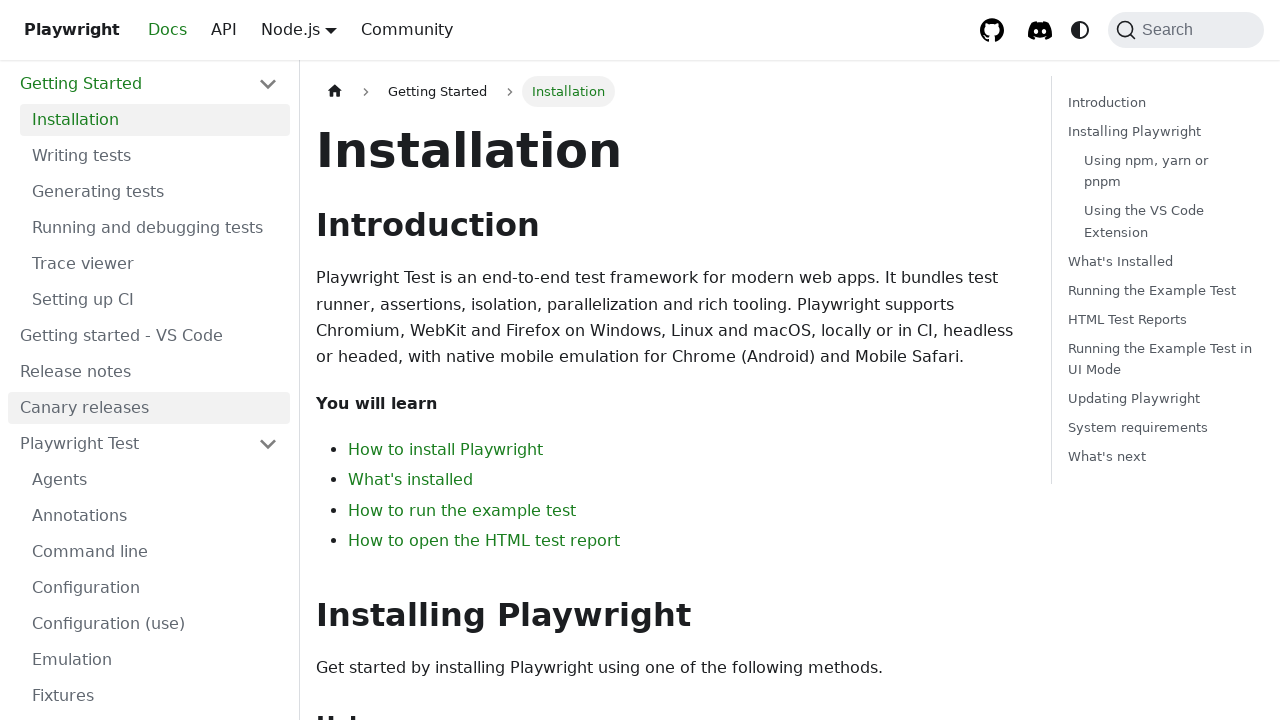

Verified Installation heading is visible
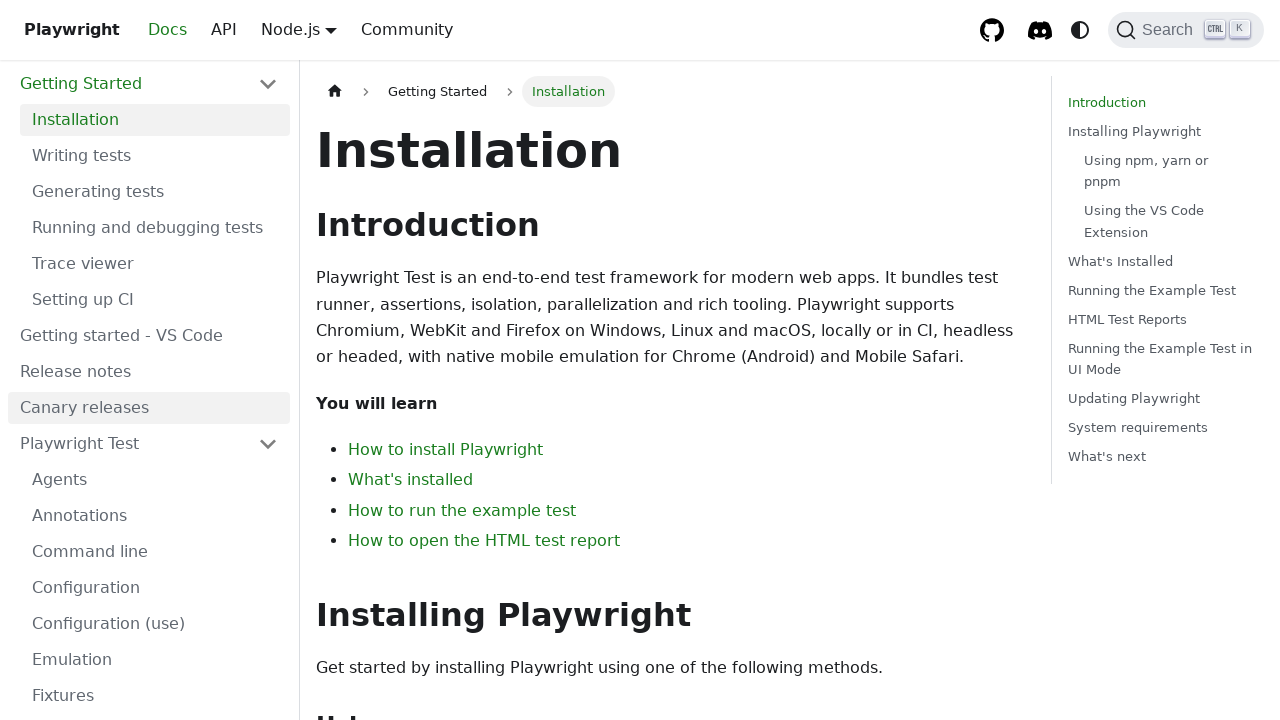

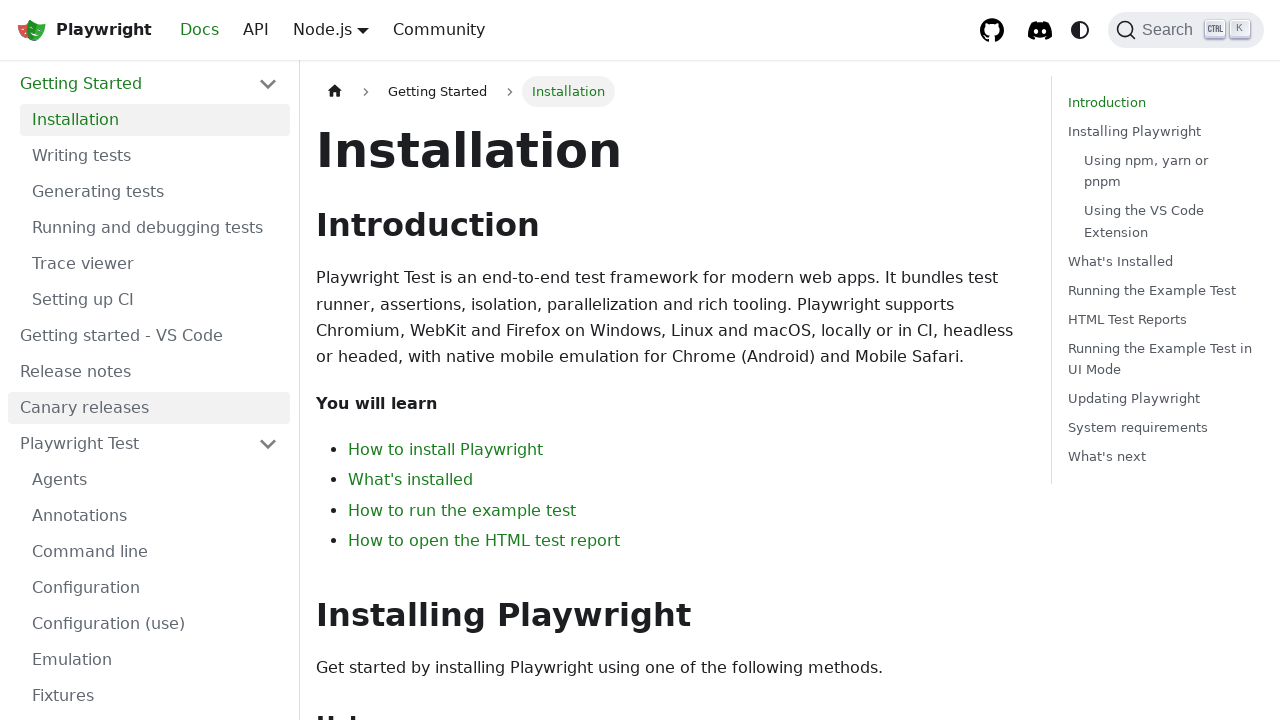